Solves a math problem on the page by reading an equation value, calculating the result, and submitting the form with checkbox and radio button selections

Starting URL: http://suninjuly.github.io/math.html

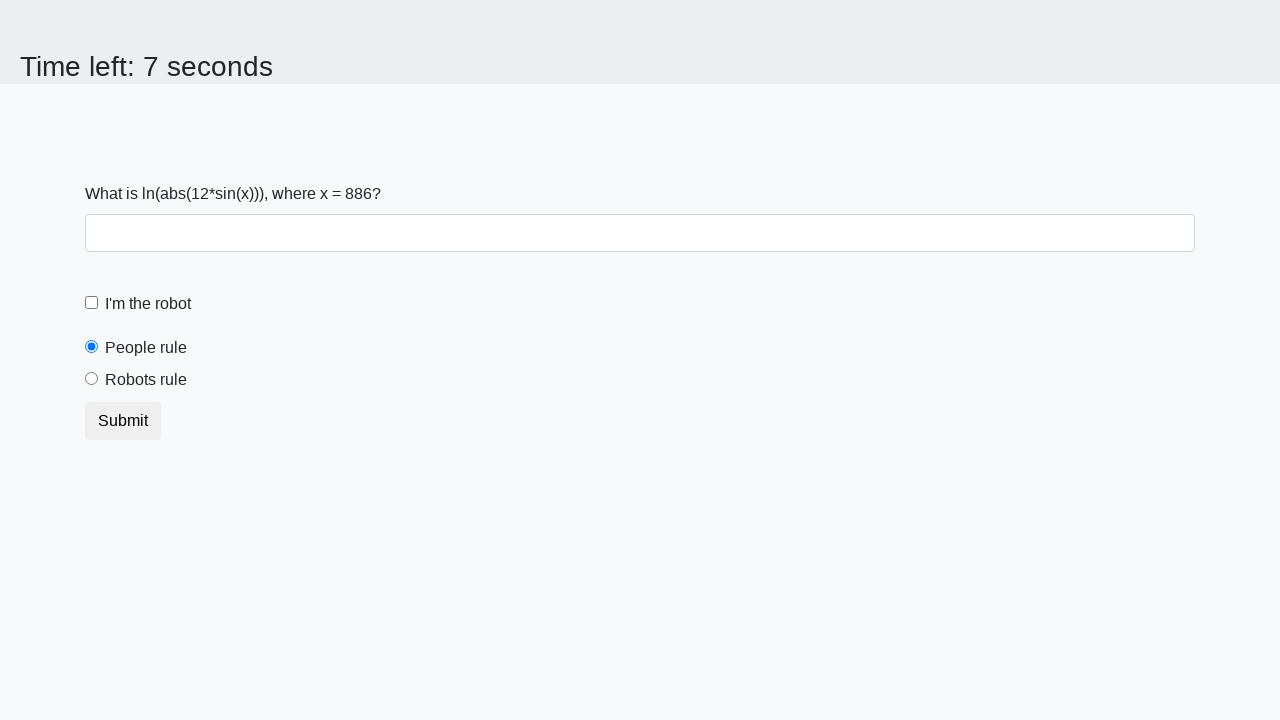

Located equation value element on page
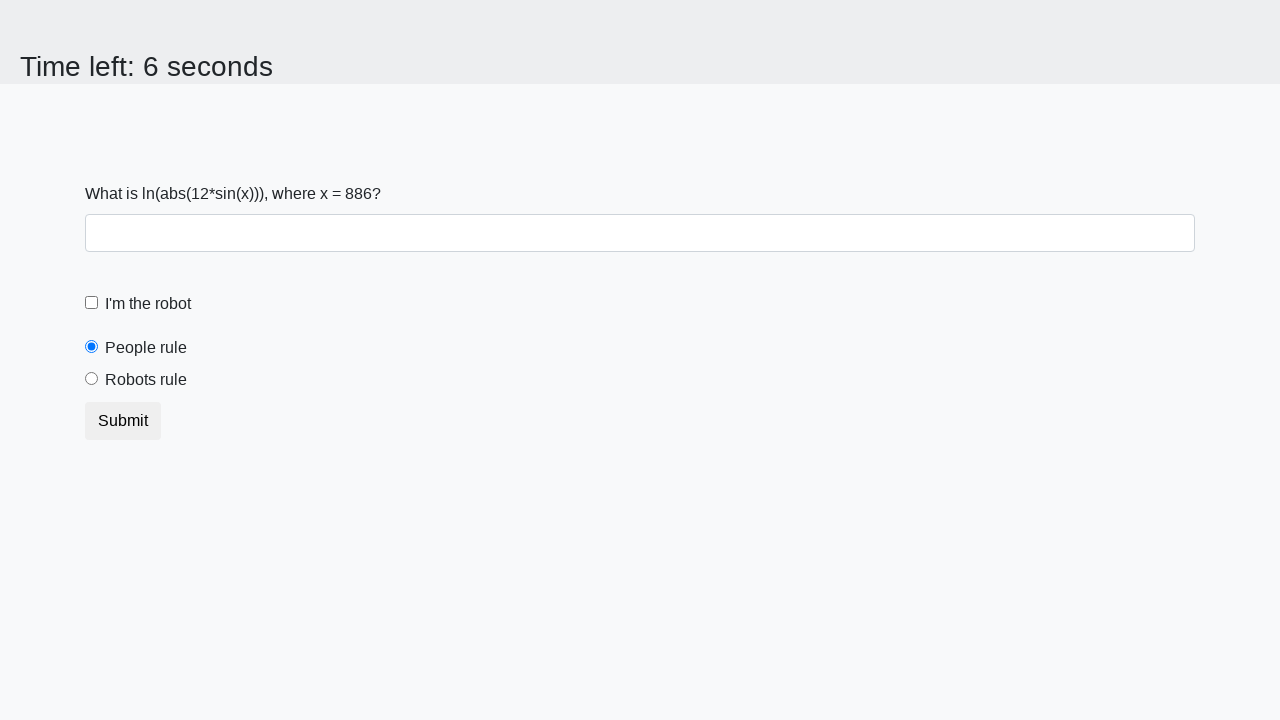

Extracted equation value: 886
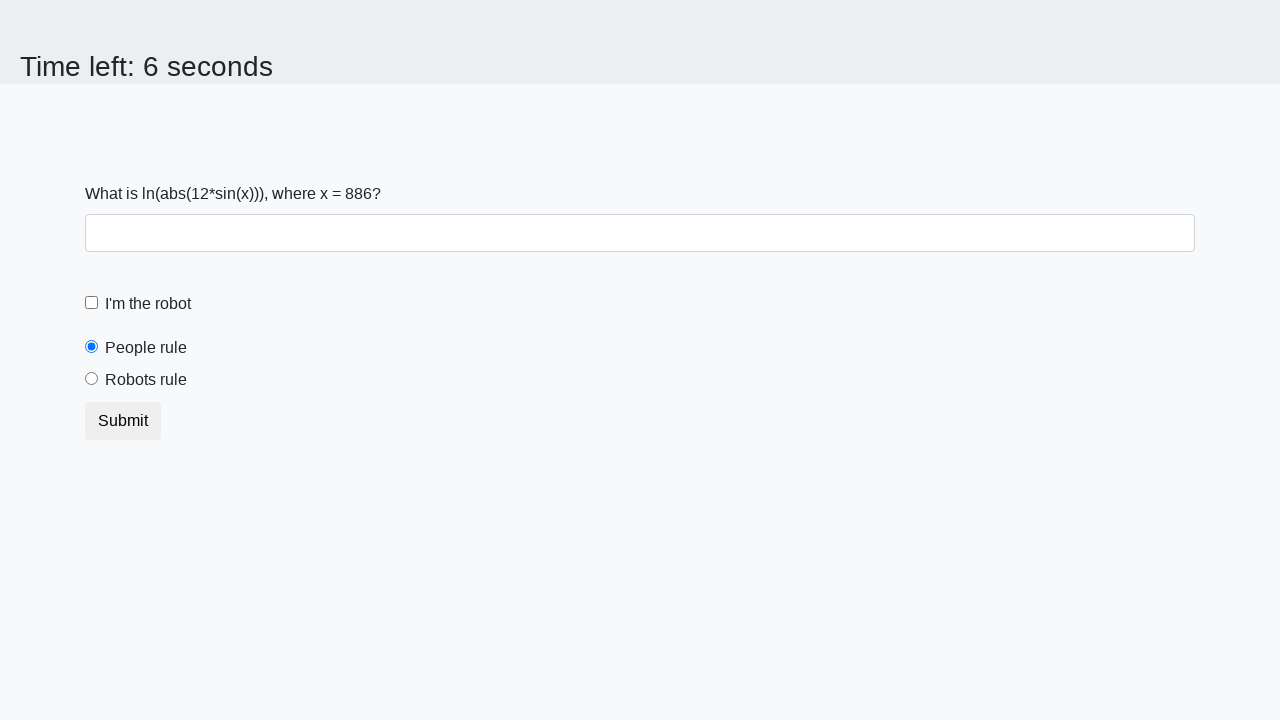

Calculated result: -0.16281487582460227
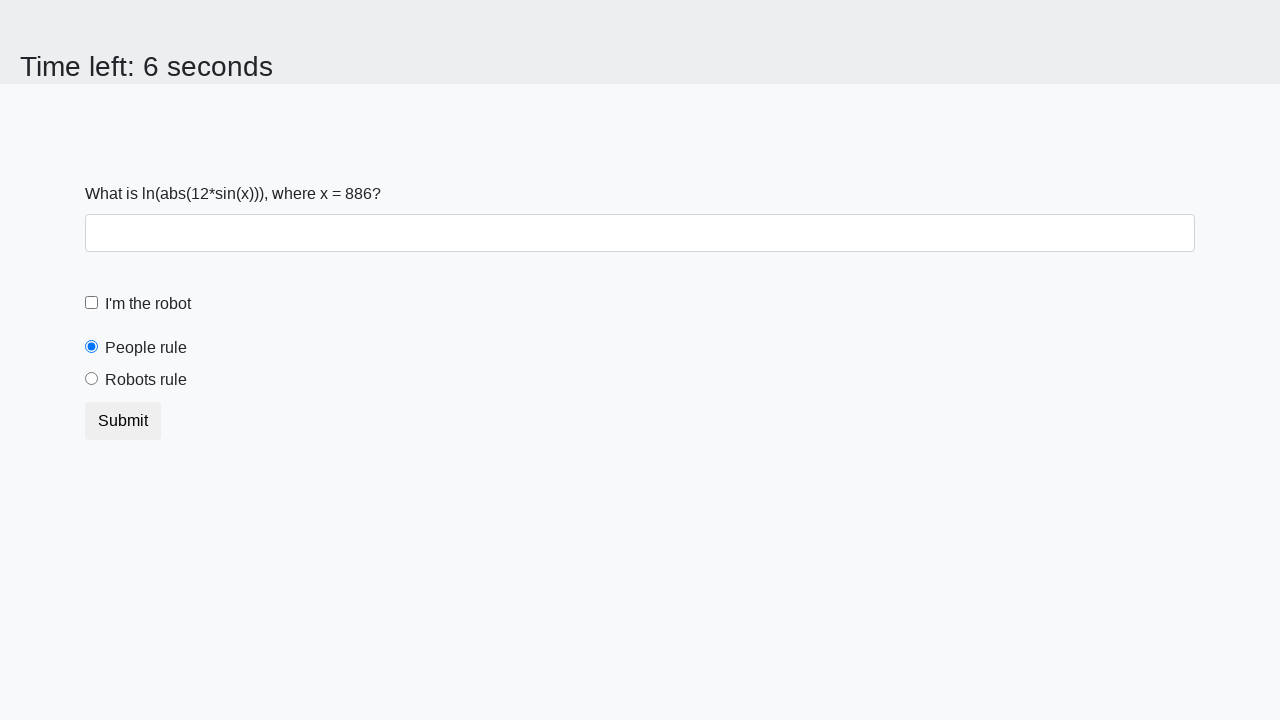

Filled answer field with calculated value: -0.16281487582460227 on #answer
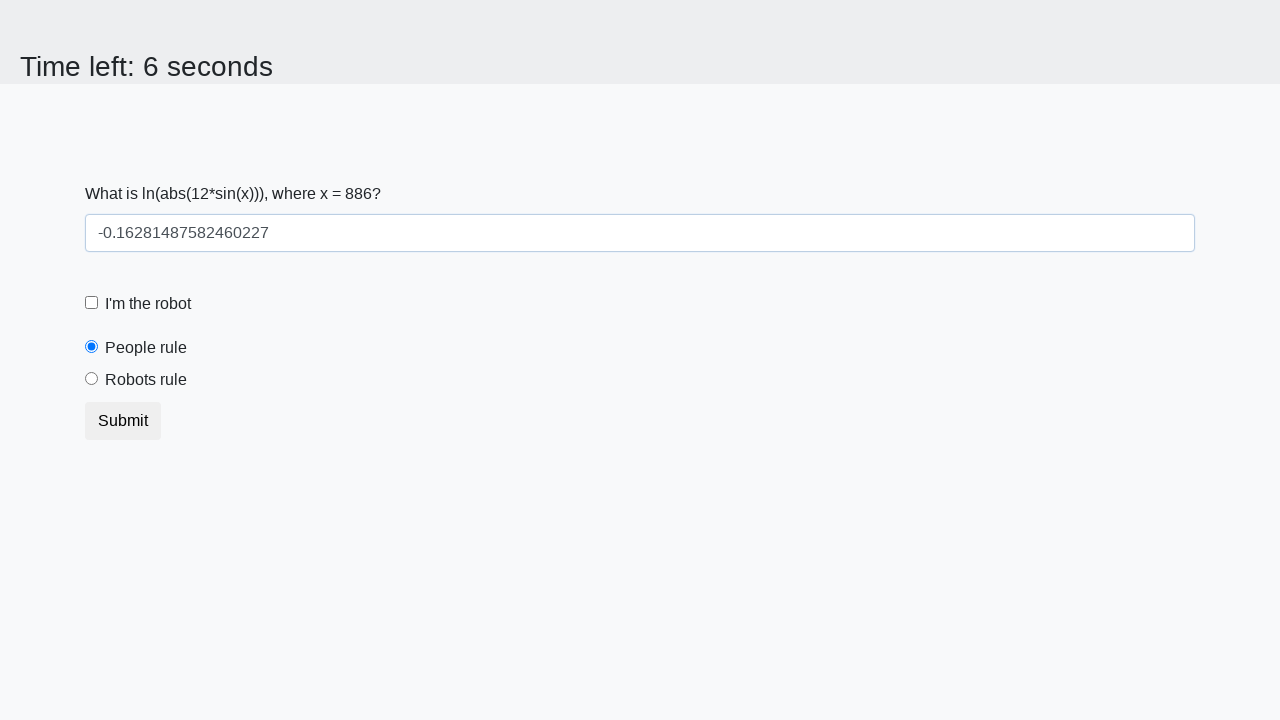

Clicked robot checkbox at (148, 304) on [for='robotCheckbox']
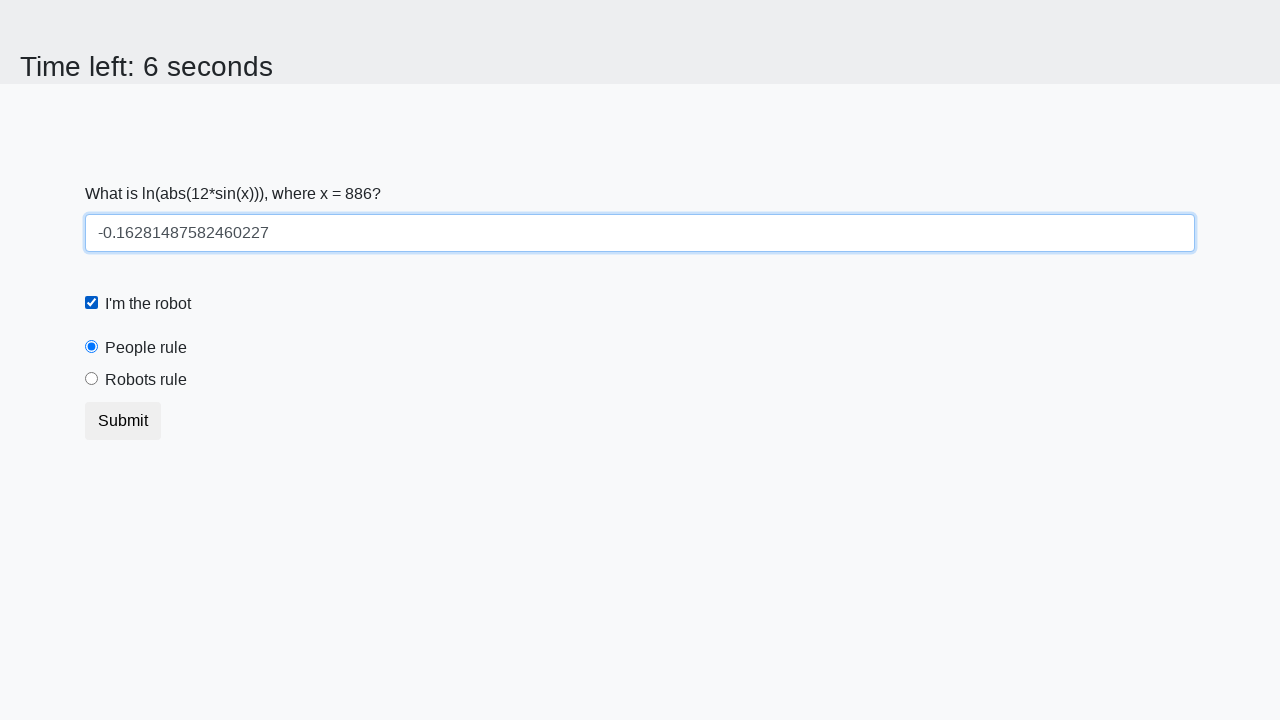

Clicked robots rule radio button at (146, 380) on [for='robotsRule']
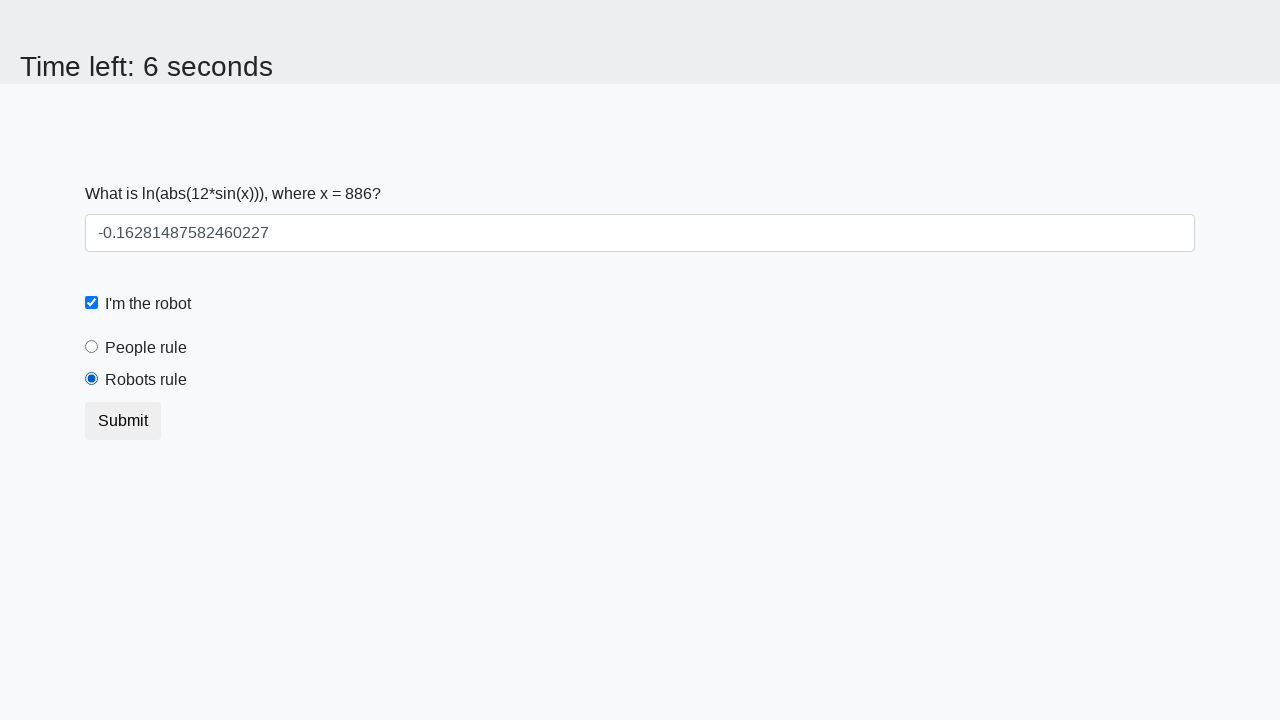

Submitted form by clicking submit button at (123, 421) on .btn.btn-default
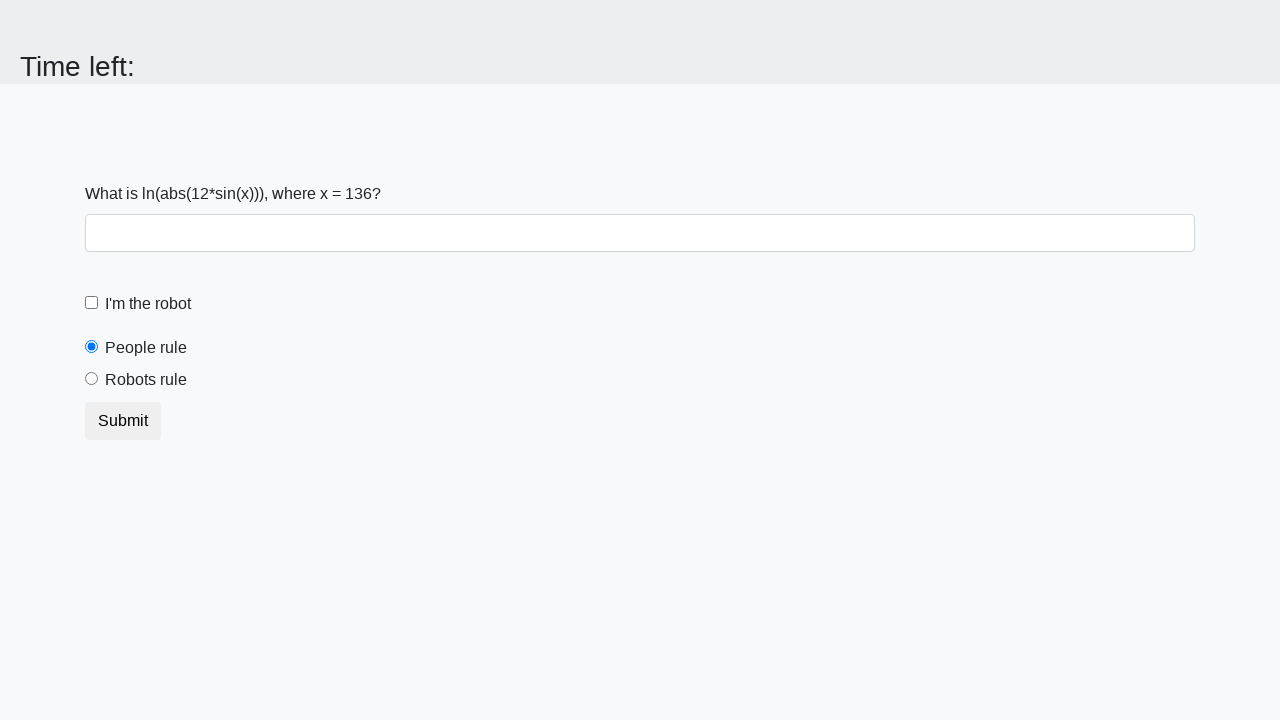

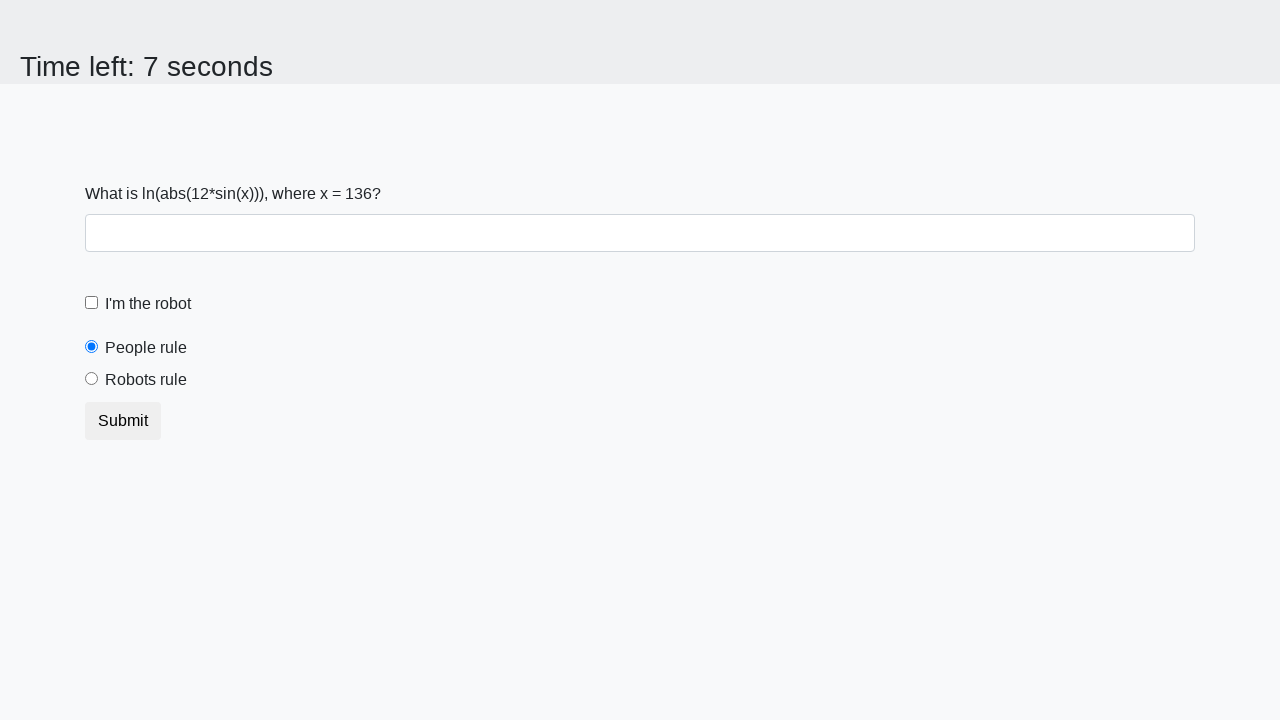